Tests multi-select dropdown functionality by selecting and deselecting various options using different methods (by text, value, and index)

Starting URL: https://grotechminds.com/multiple-select/

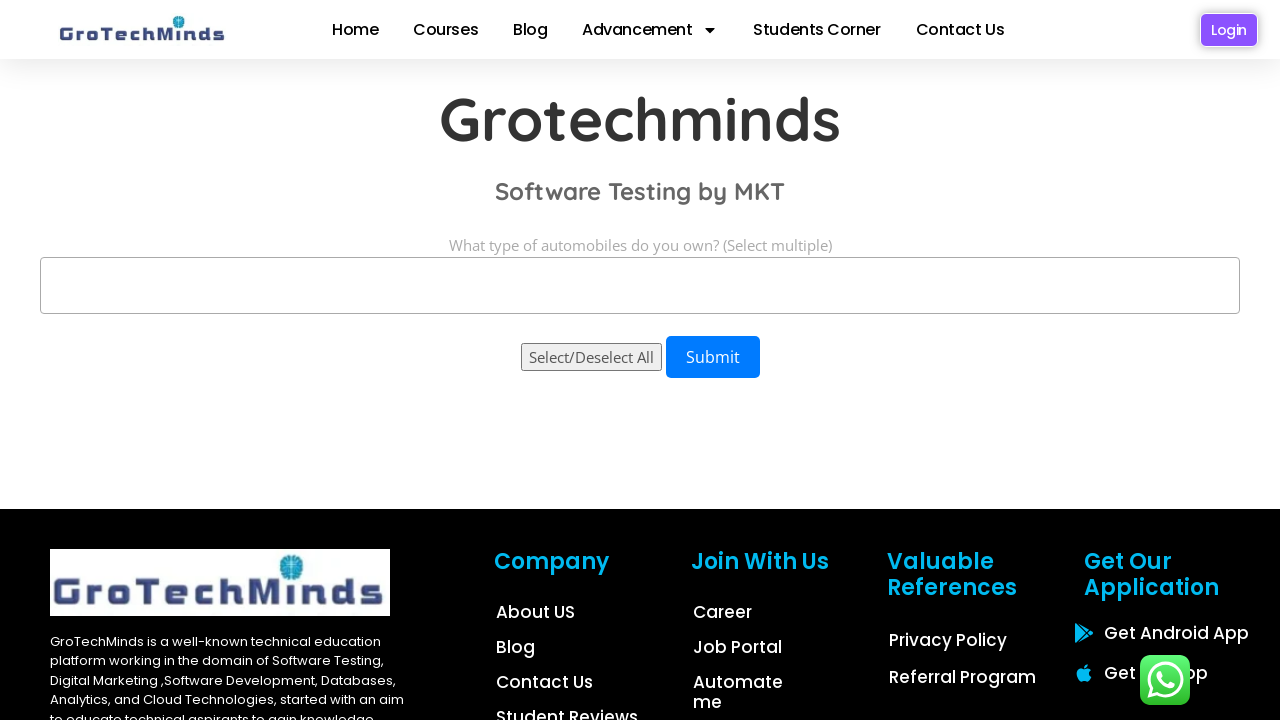

Located multi-select dropdown element with id 'automobiles'
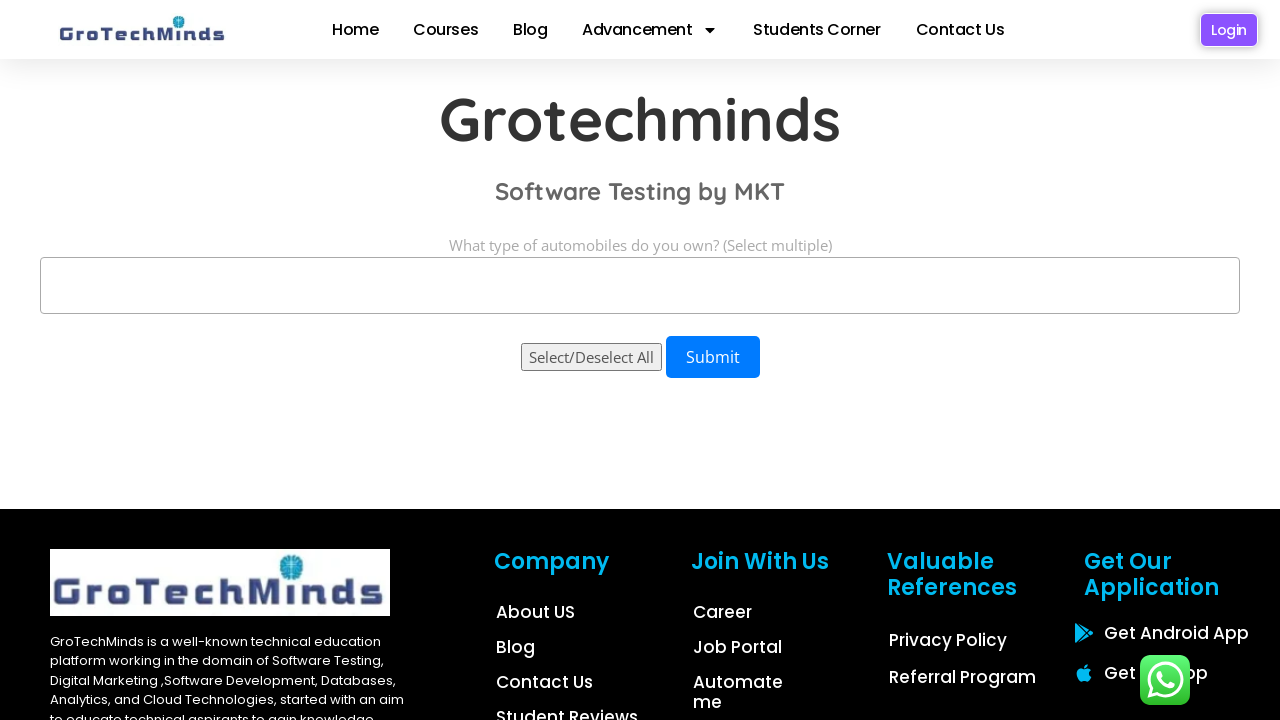

Selected 'Hatchback' option by visible text on #automobiles
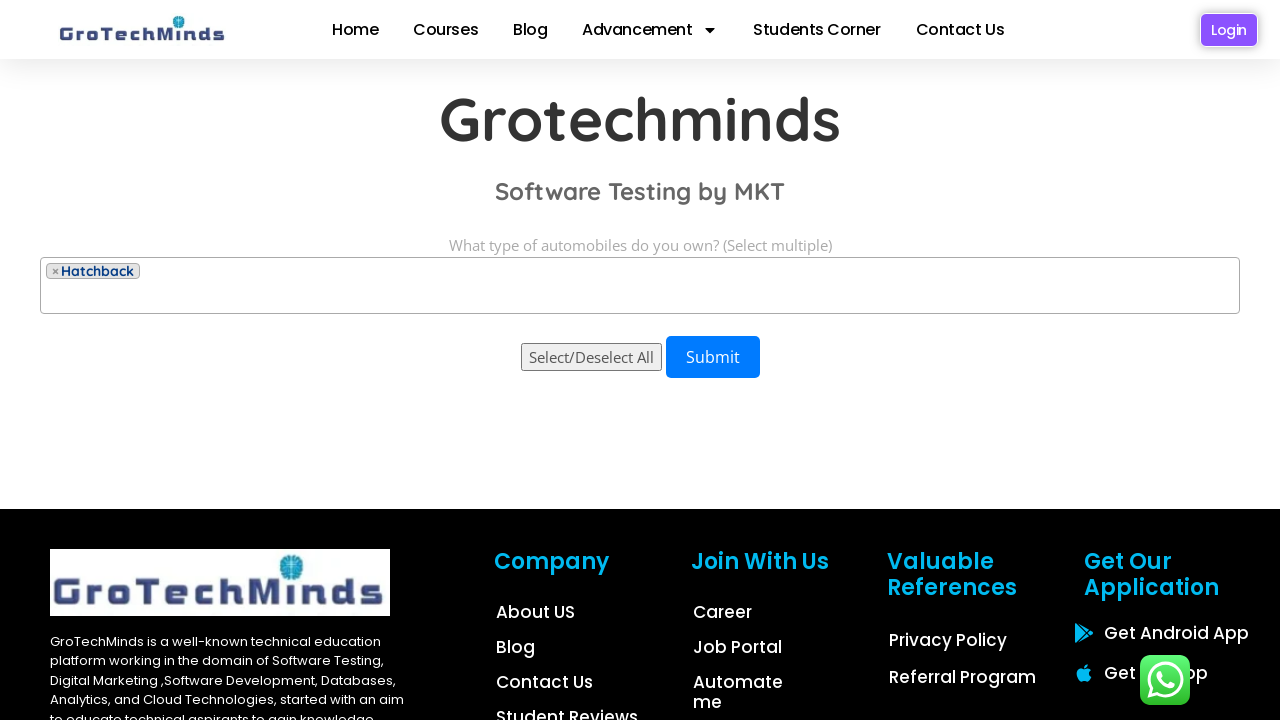

Retrieved current selected values from dropdown
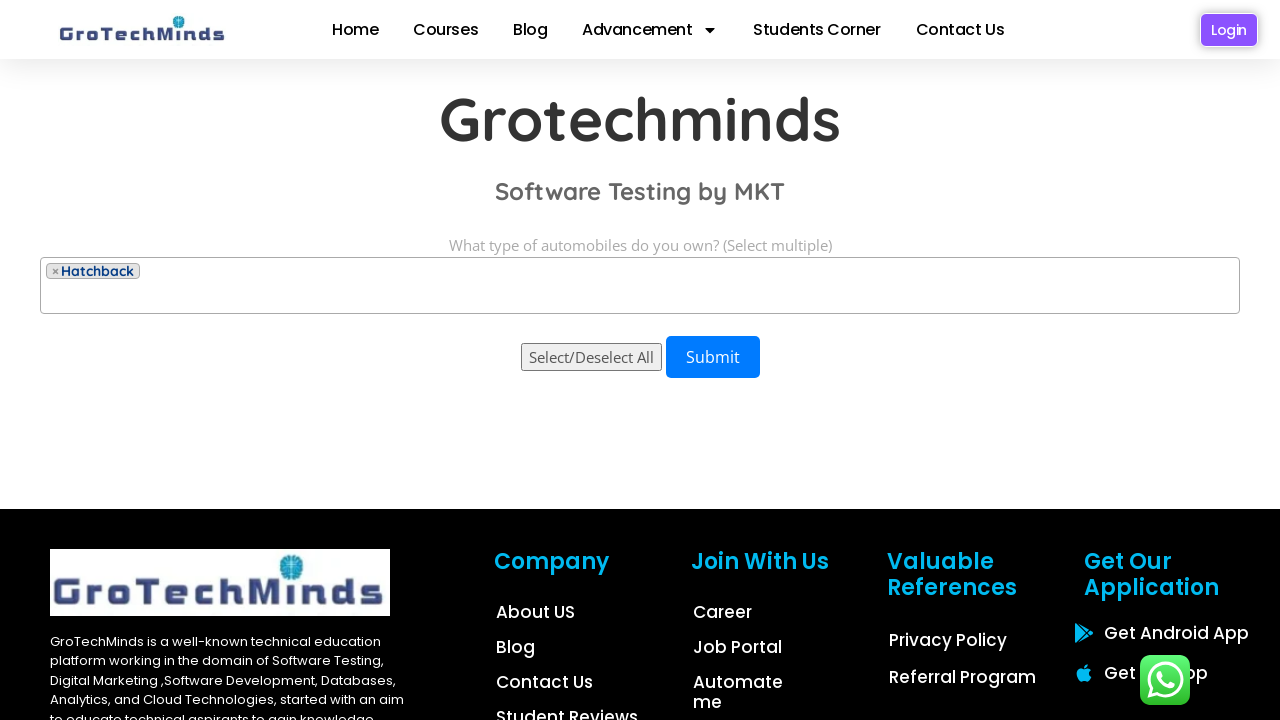

Normalized current values to list format
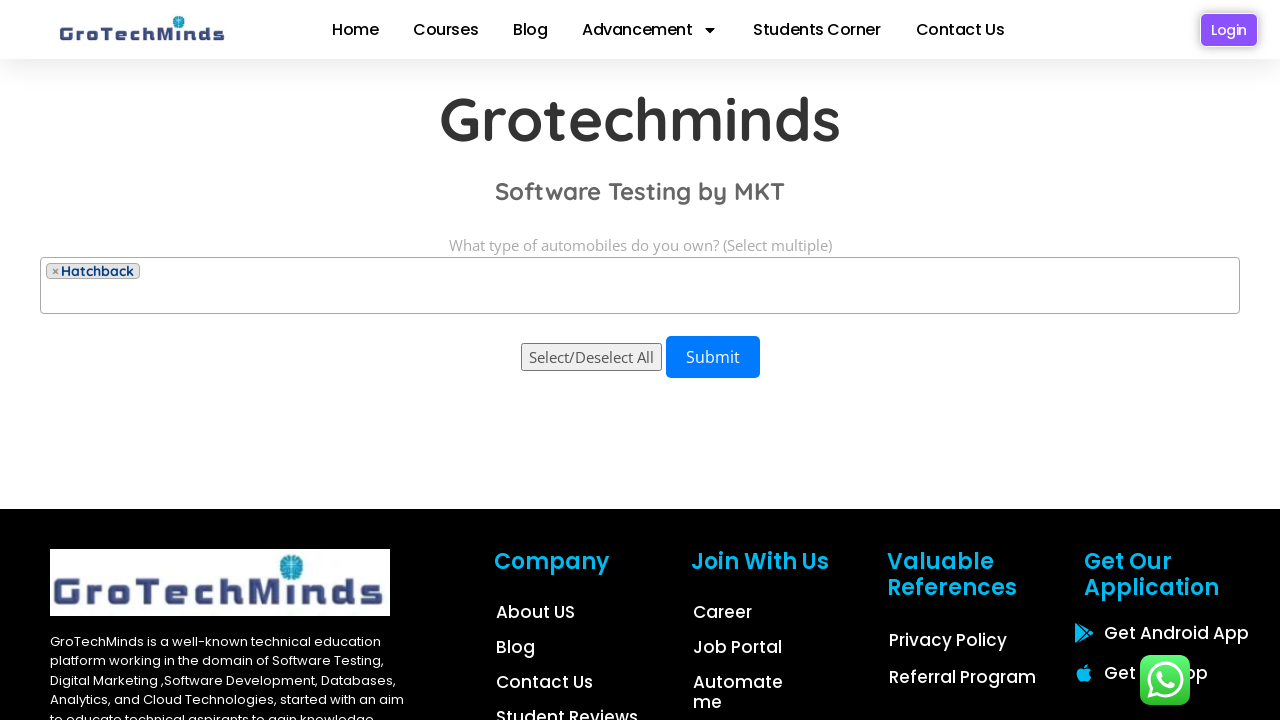

Added 'sedan' to current values
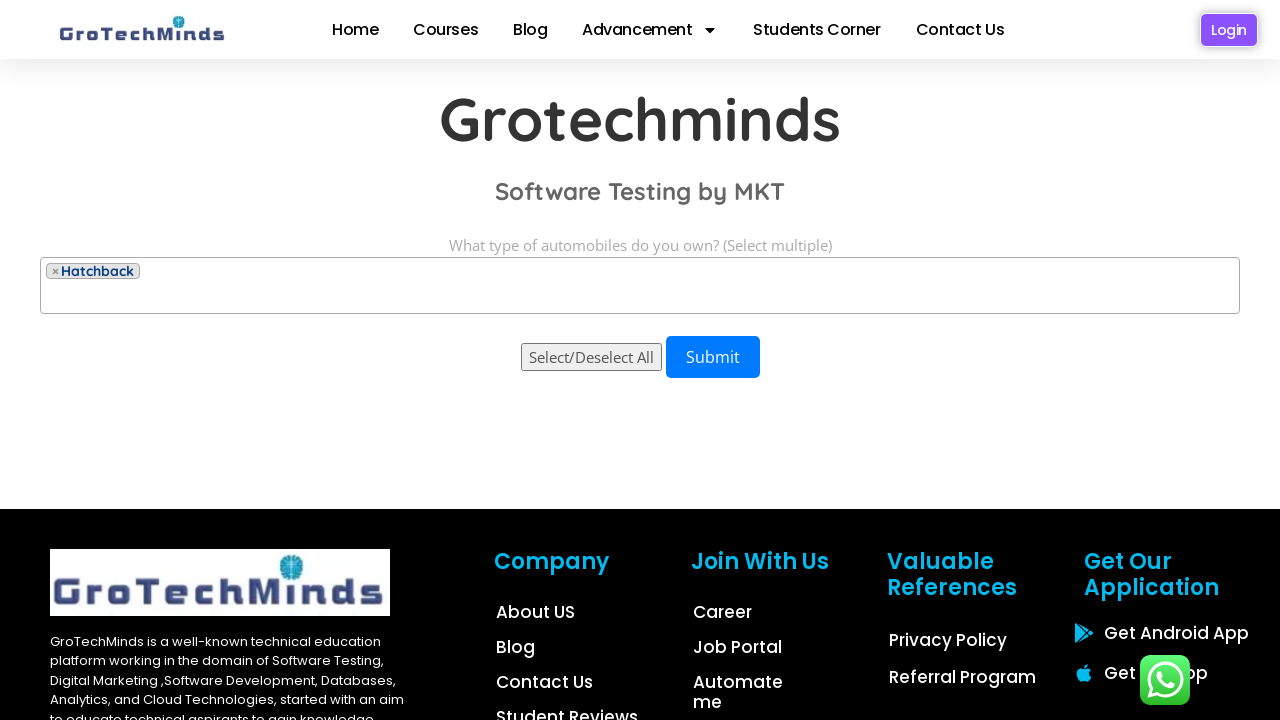

Selected multiple options by value including 'sedan' on #automobiles
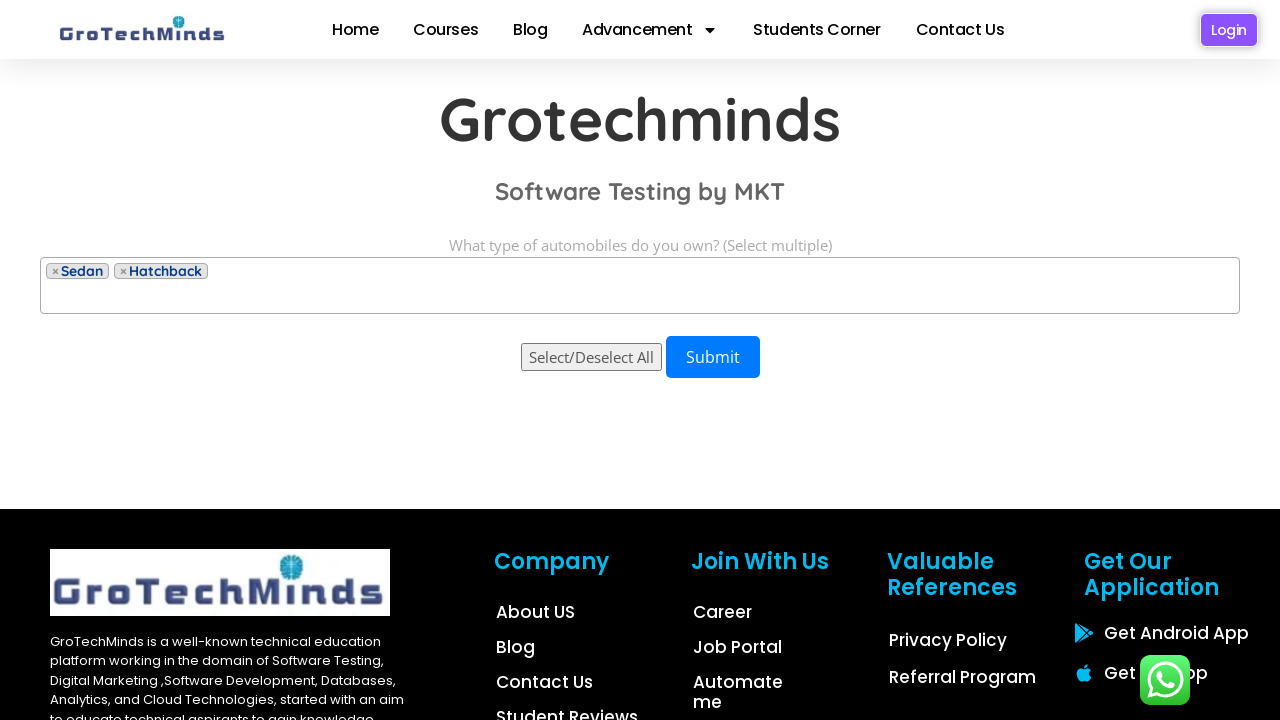

Retrieved all option elements from dropdown
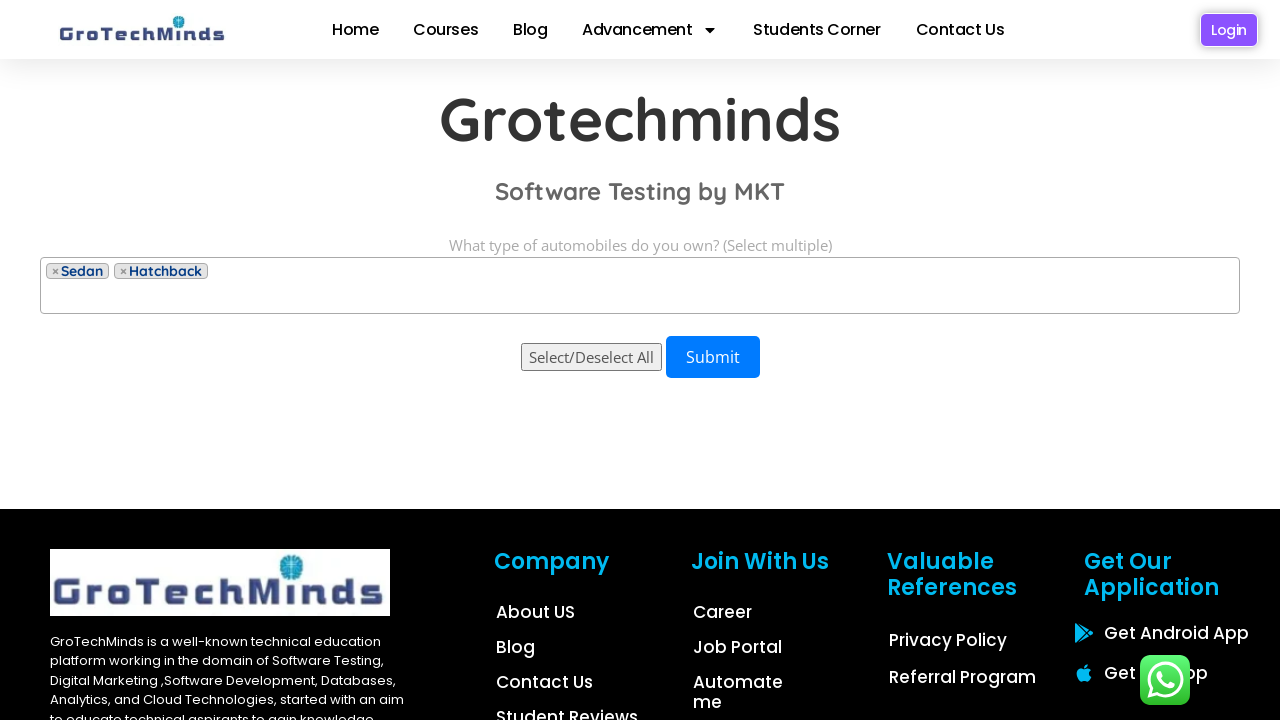

Retrieved value attribute from option at index 3
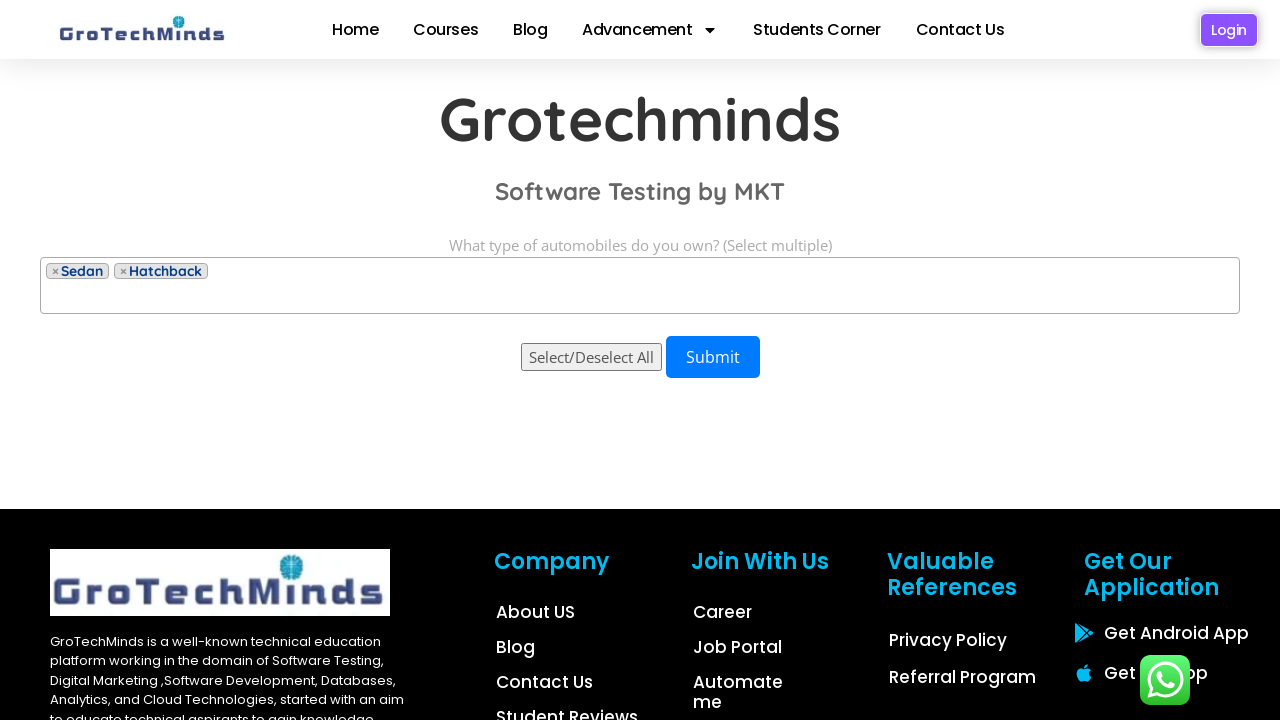

Added option at index 3 to current values
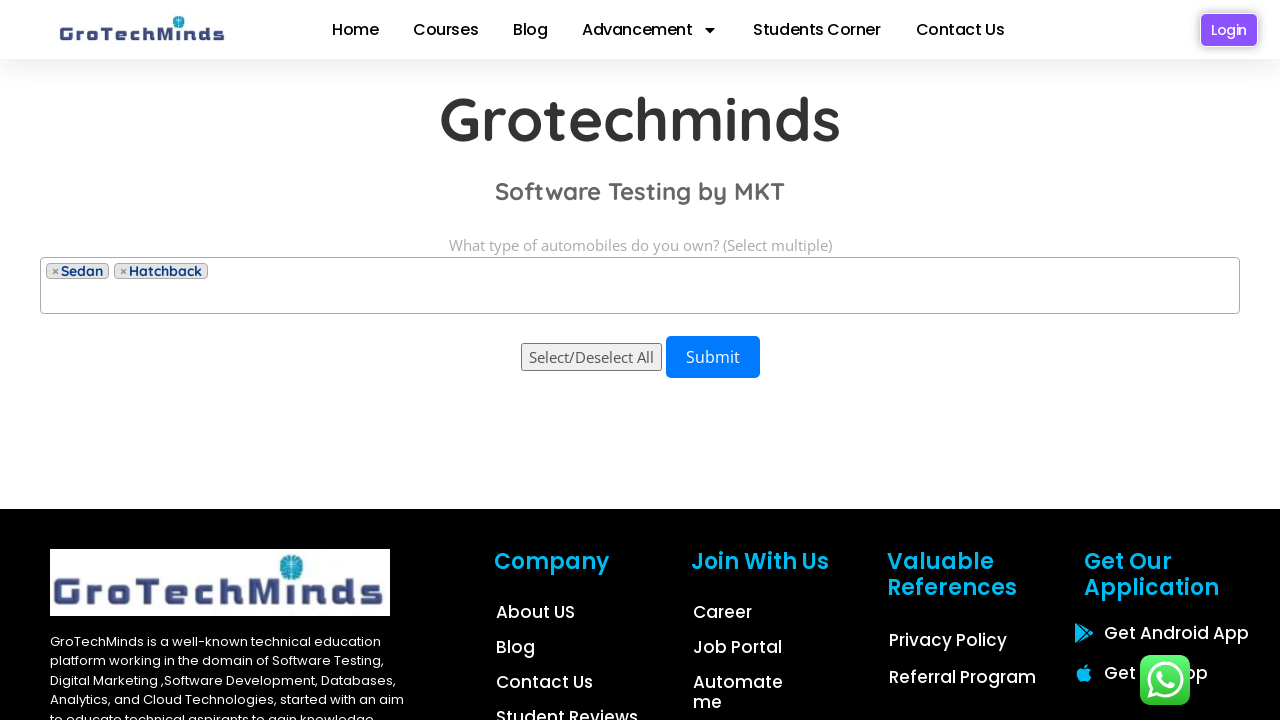

Selected multiple options including the option at index 3 on #automobiles
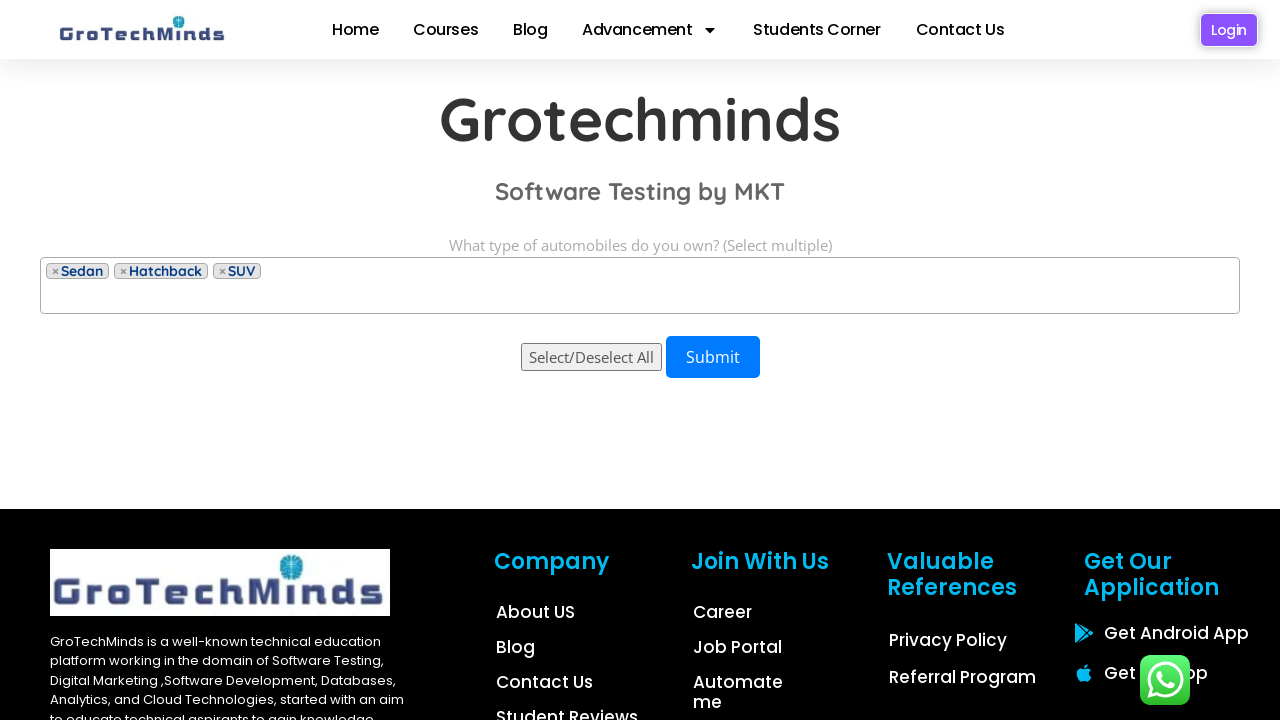

Deselected 'Hatchback' option by visible text
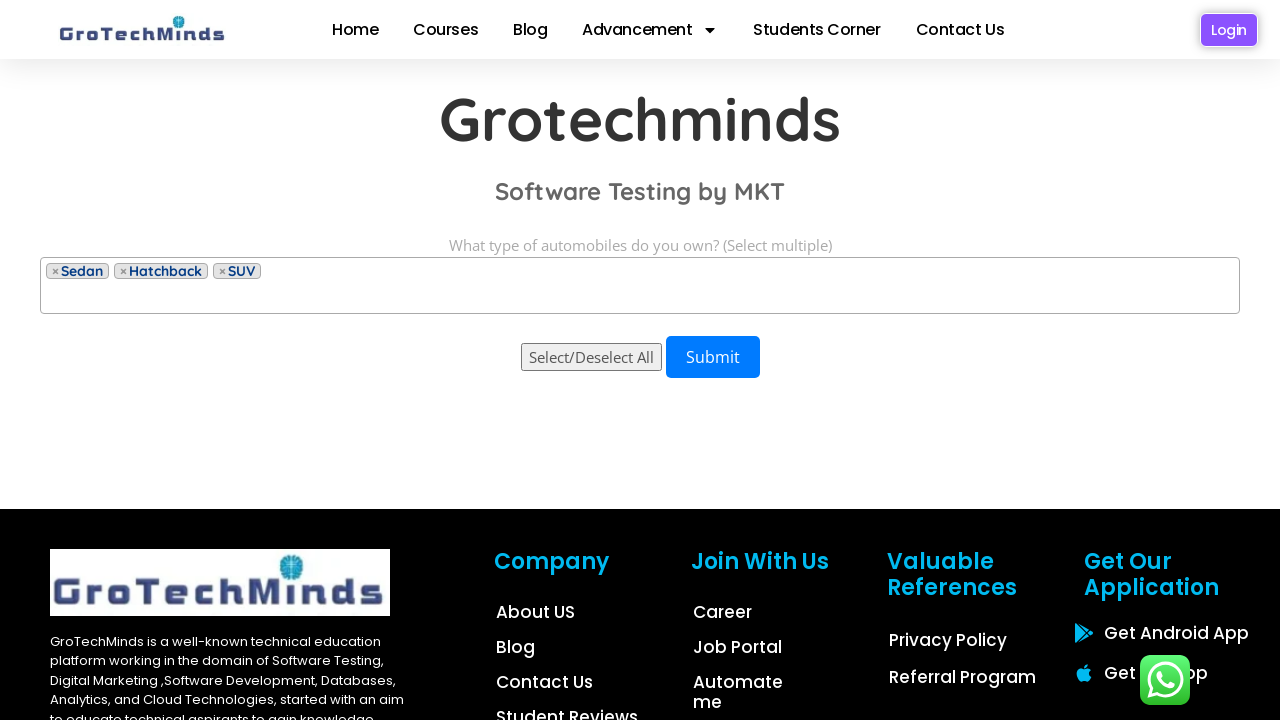

Applied deselection of 'Hatchback' to dropdown on #automobiles
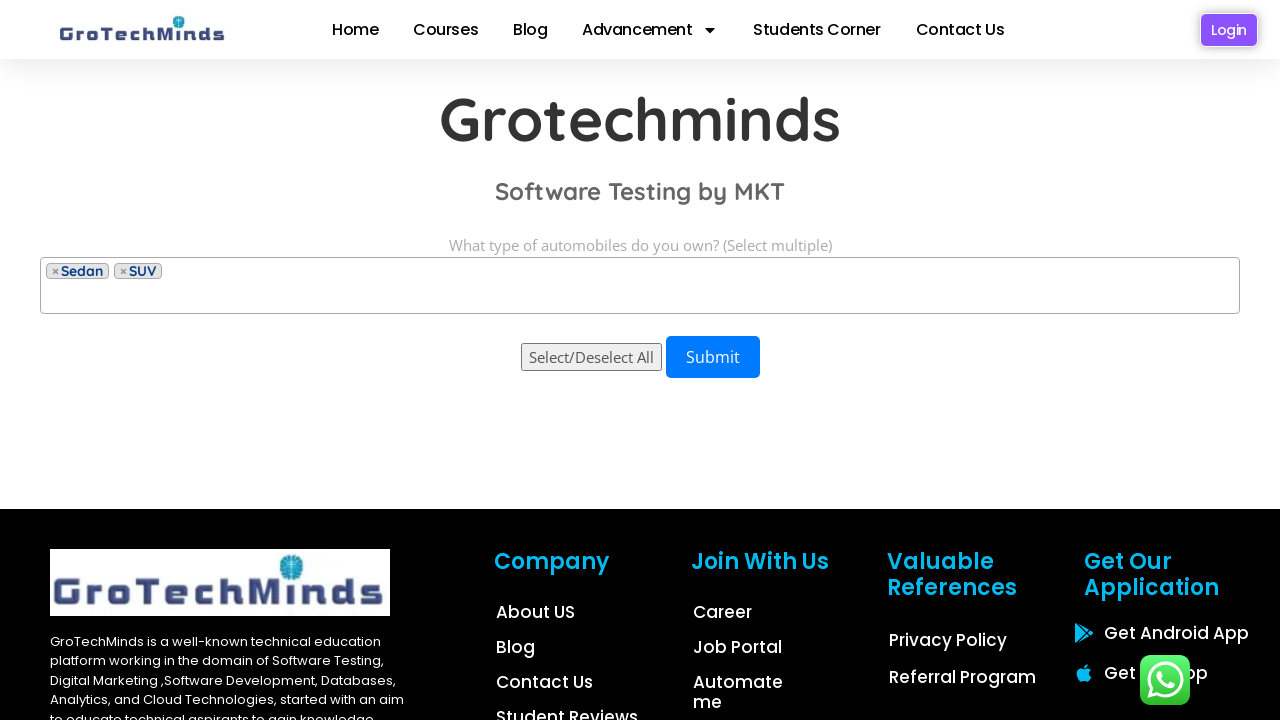

Deselected 'sedan' option by value
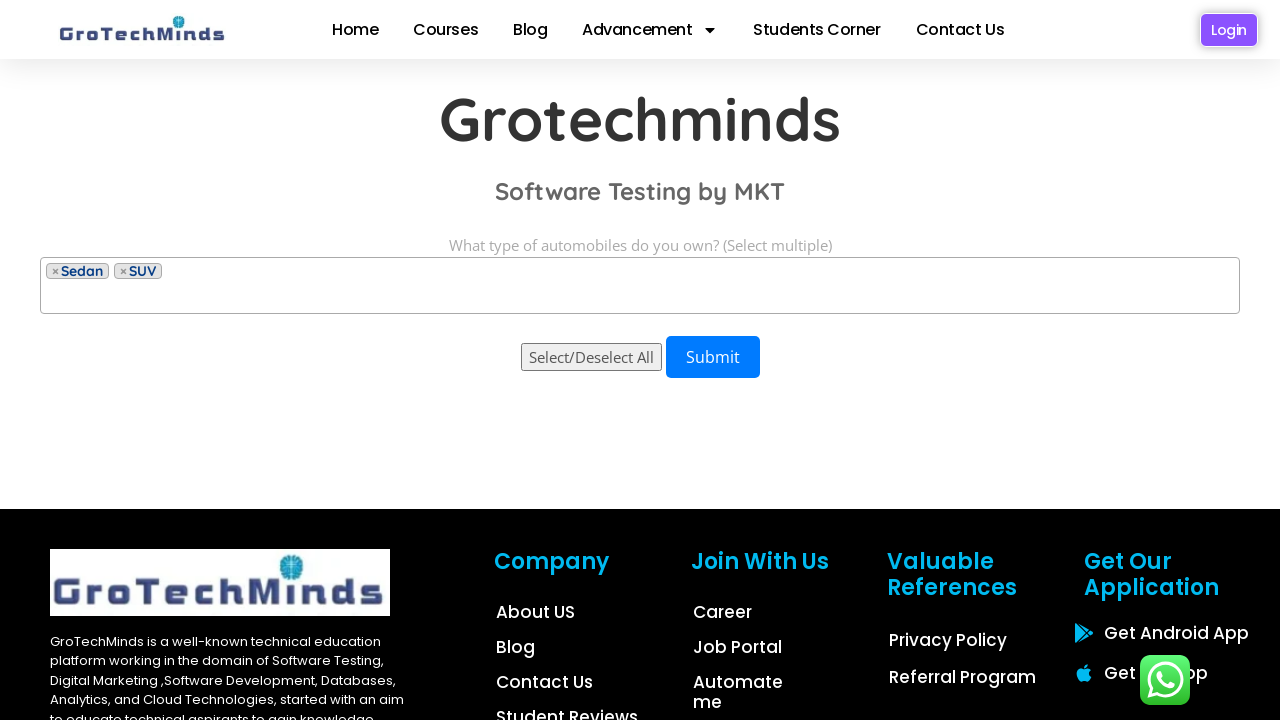

Applied deselection of 'sedan' to dropdown on #automobiles
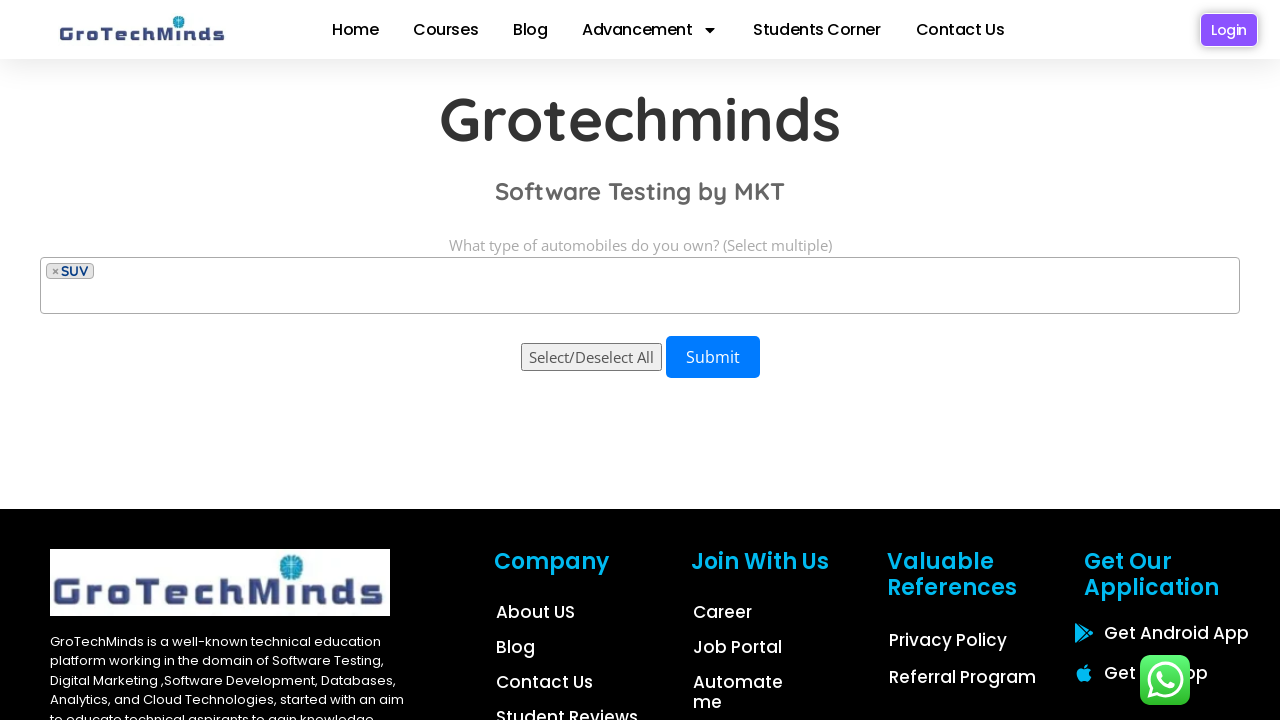

Retrieved value attribute from option at index 3 again
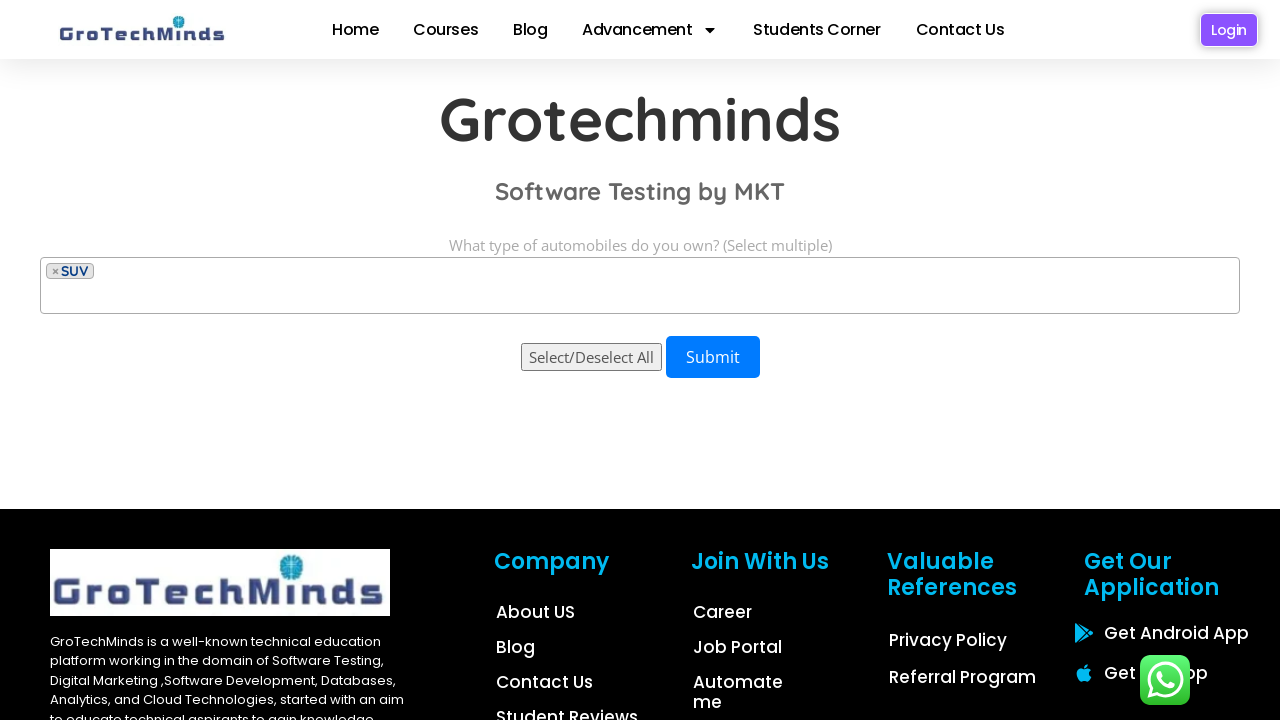

Applied selection including option at index 3 to dropdown on #automobiles
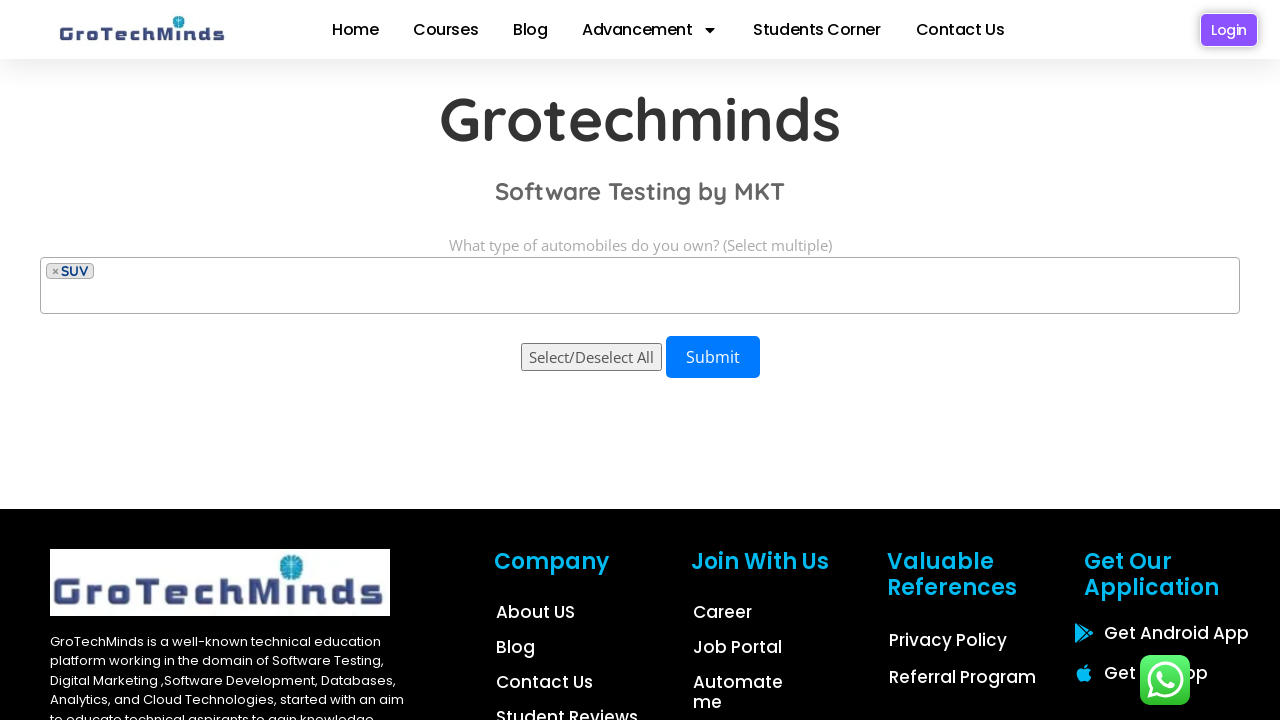

Deselected all options in dropdown on #automobiles
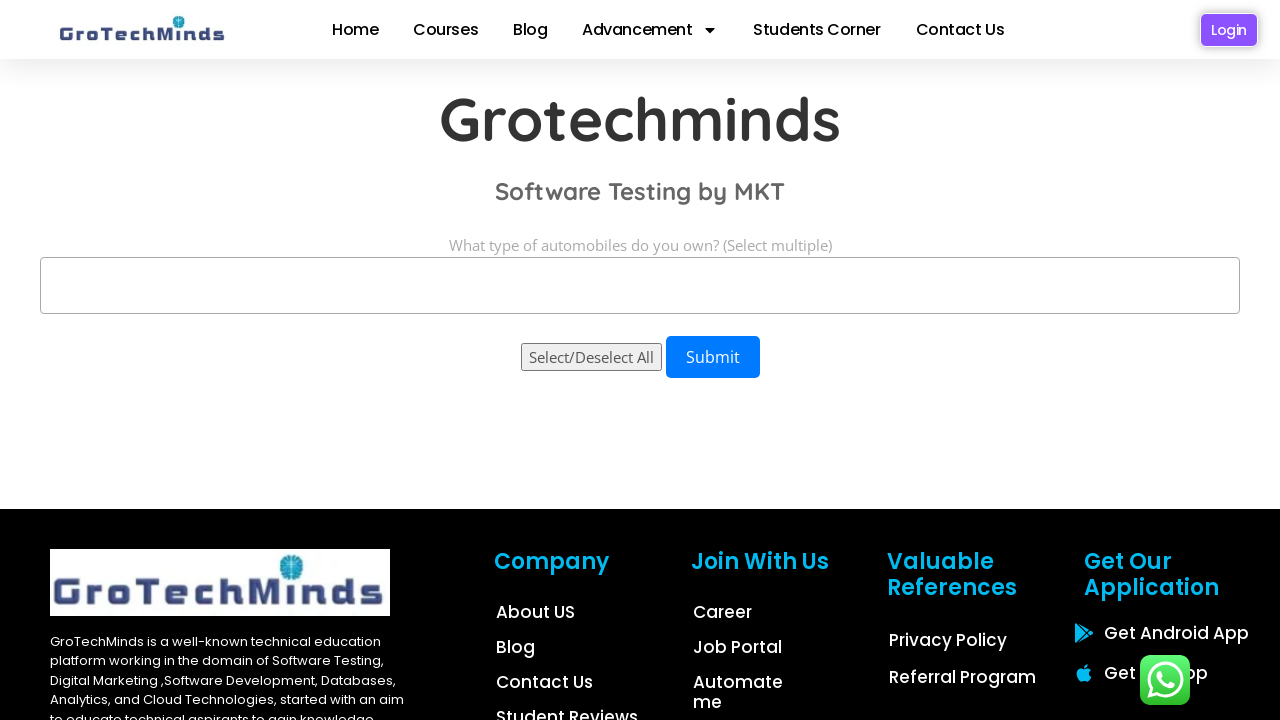

Counted total options in dropdown: 4
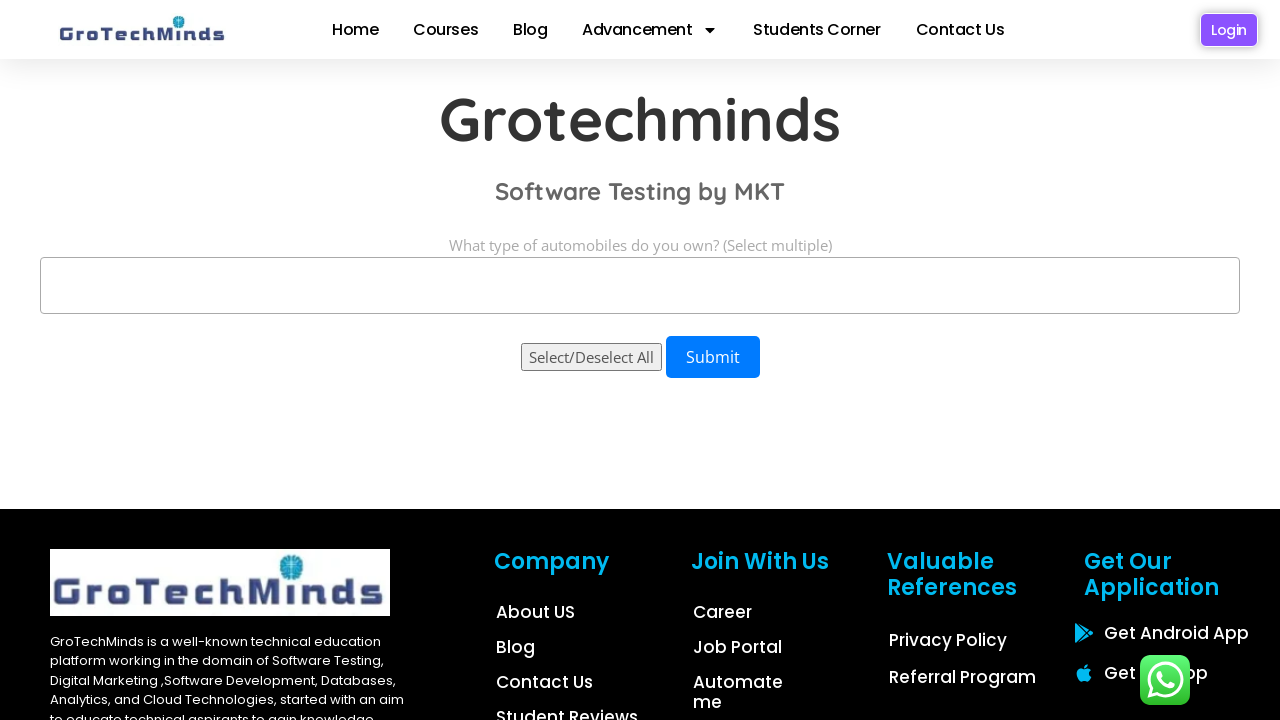

Retrieved text content of option at index 0: 'Motorcycle'
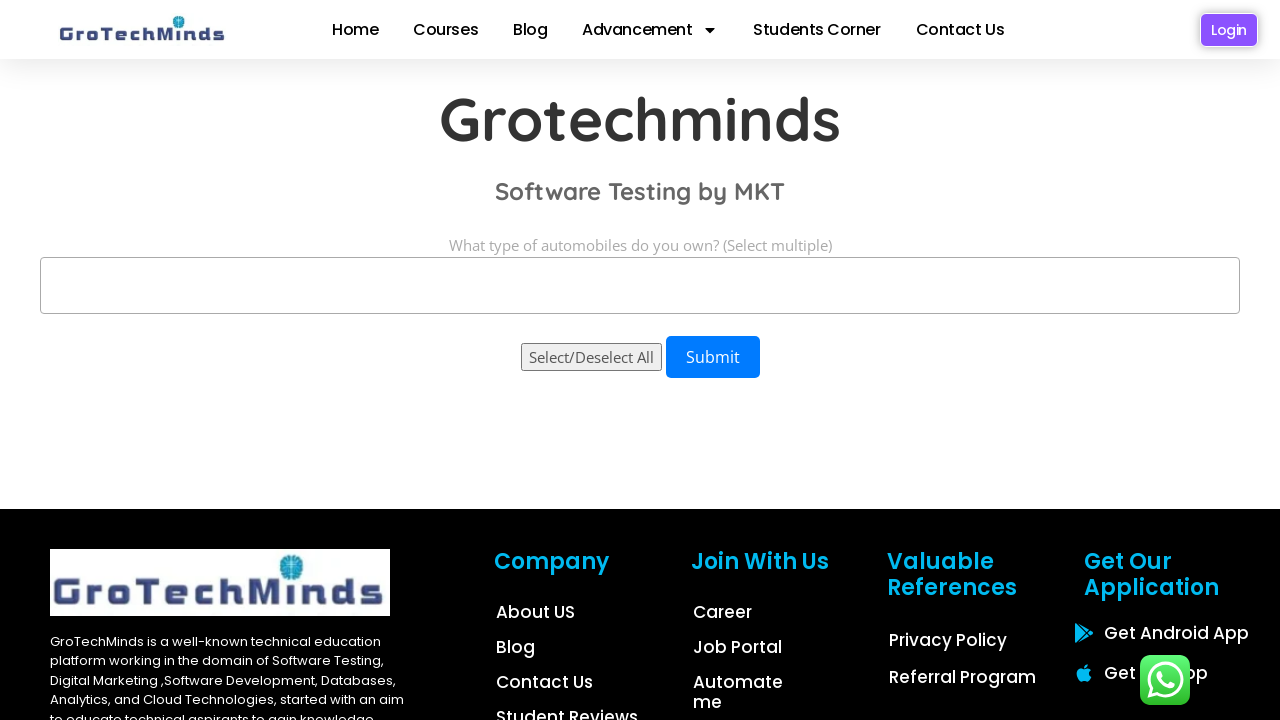

Retrieved text content of option at index 1: 'Sedan'
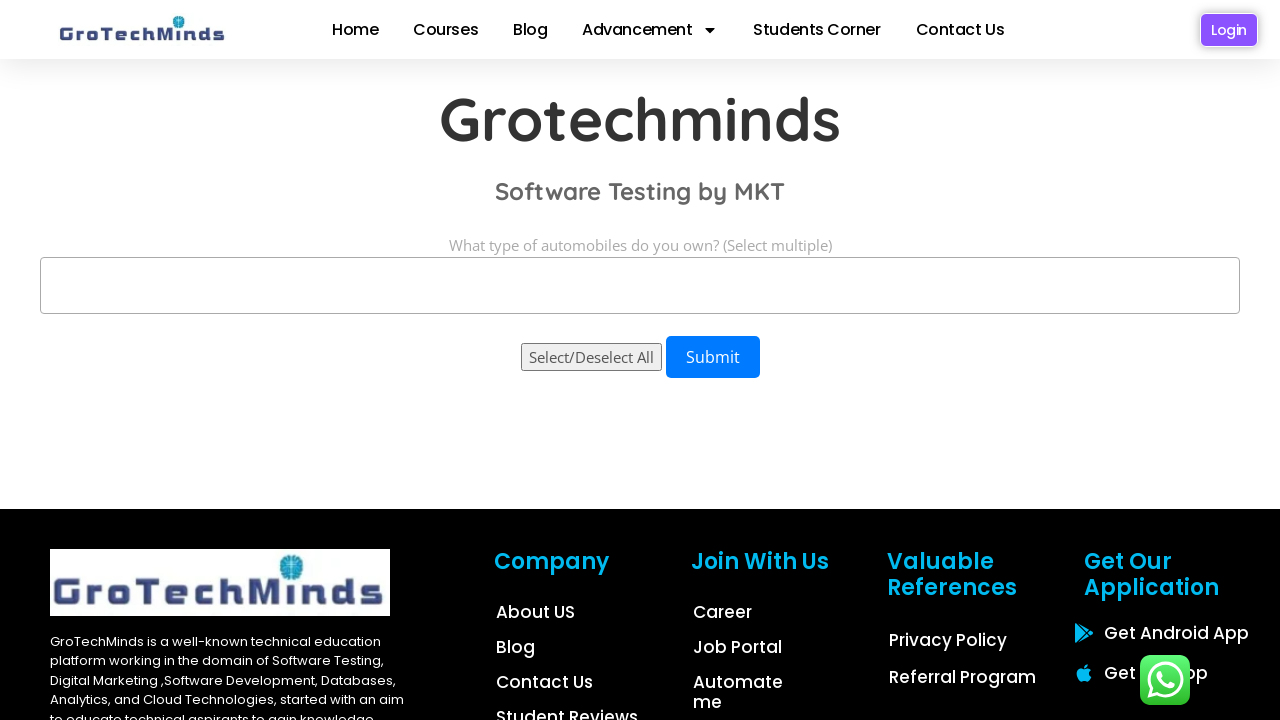

Retrieved text content of option at index 2: 'Hatchback'
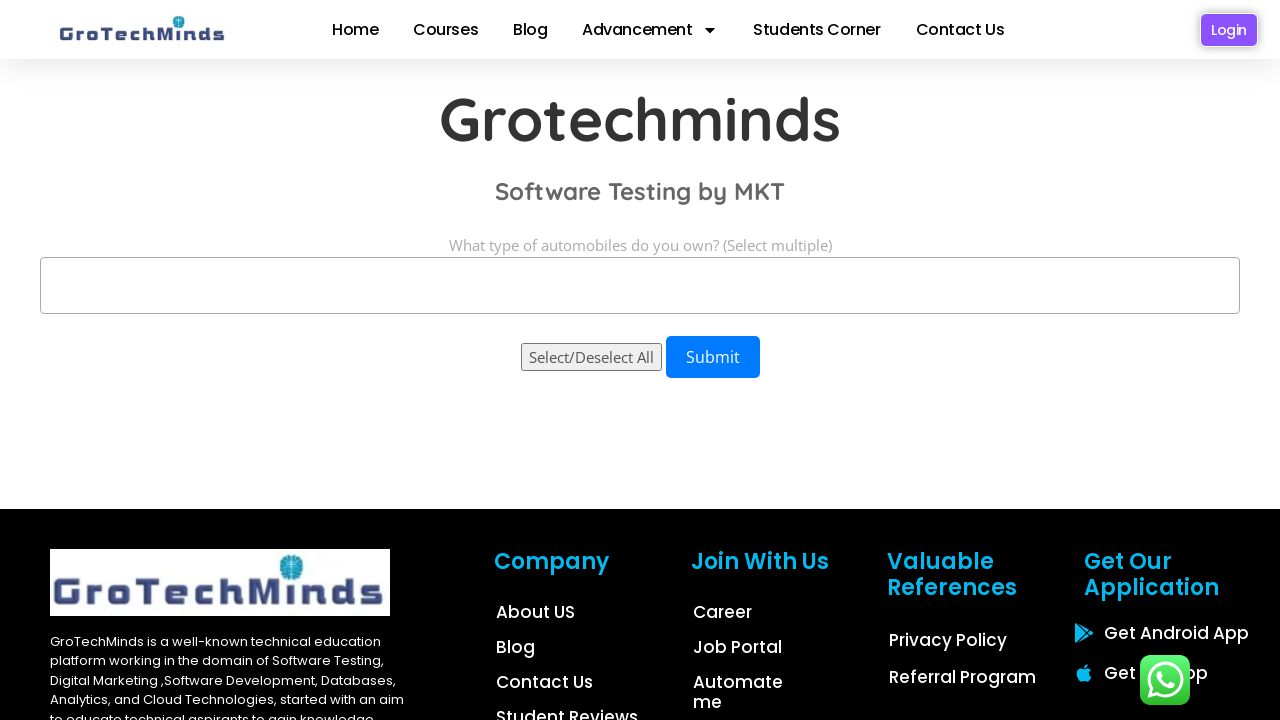

Retrieved text content of option at index 3: 'SUV'
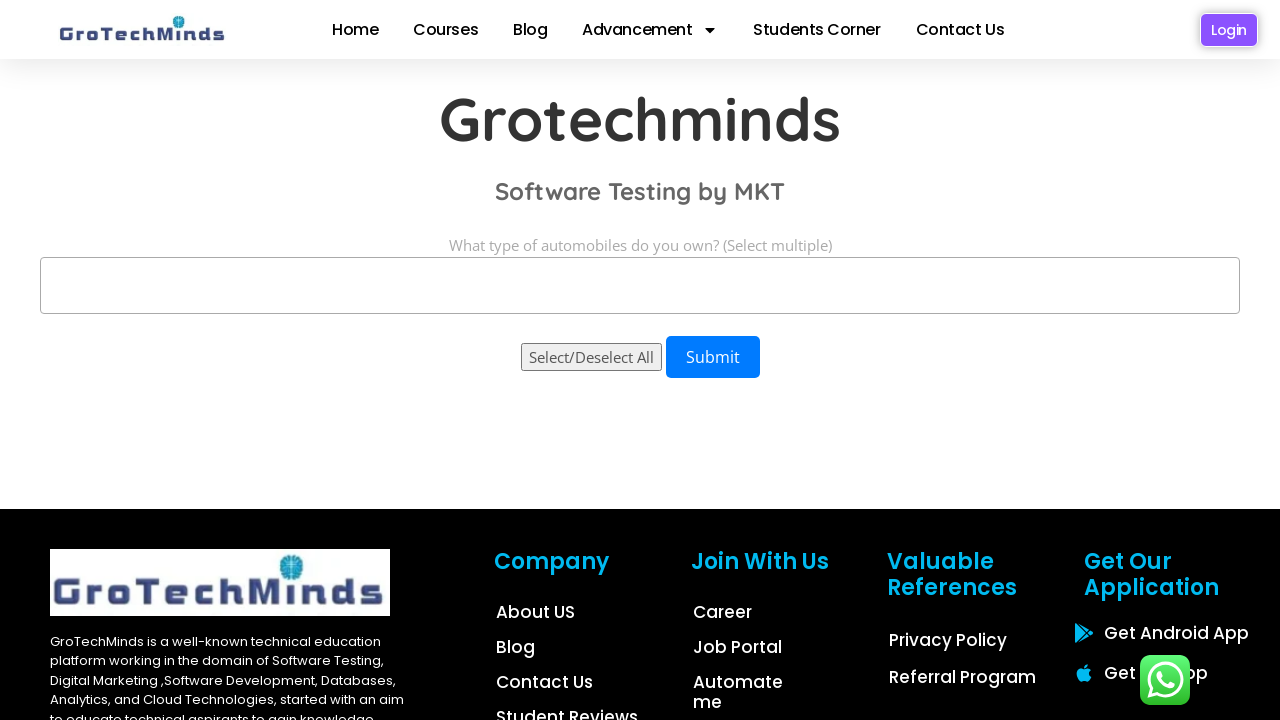

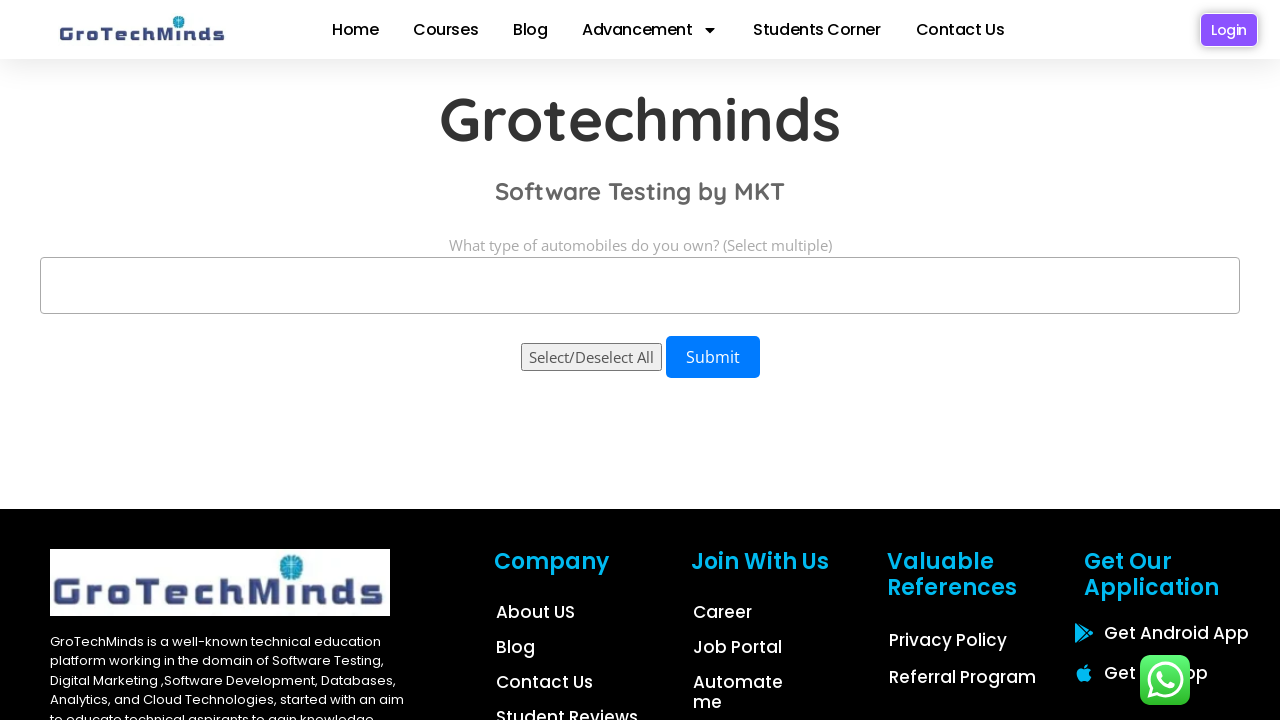